Navigates to the Form Authentication page, clicks login to trigger error, then clicks the close button on the error message

Starting URL: https://the-internet.herokuapp.com/

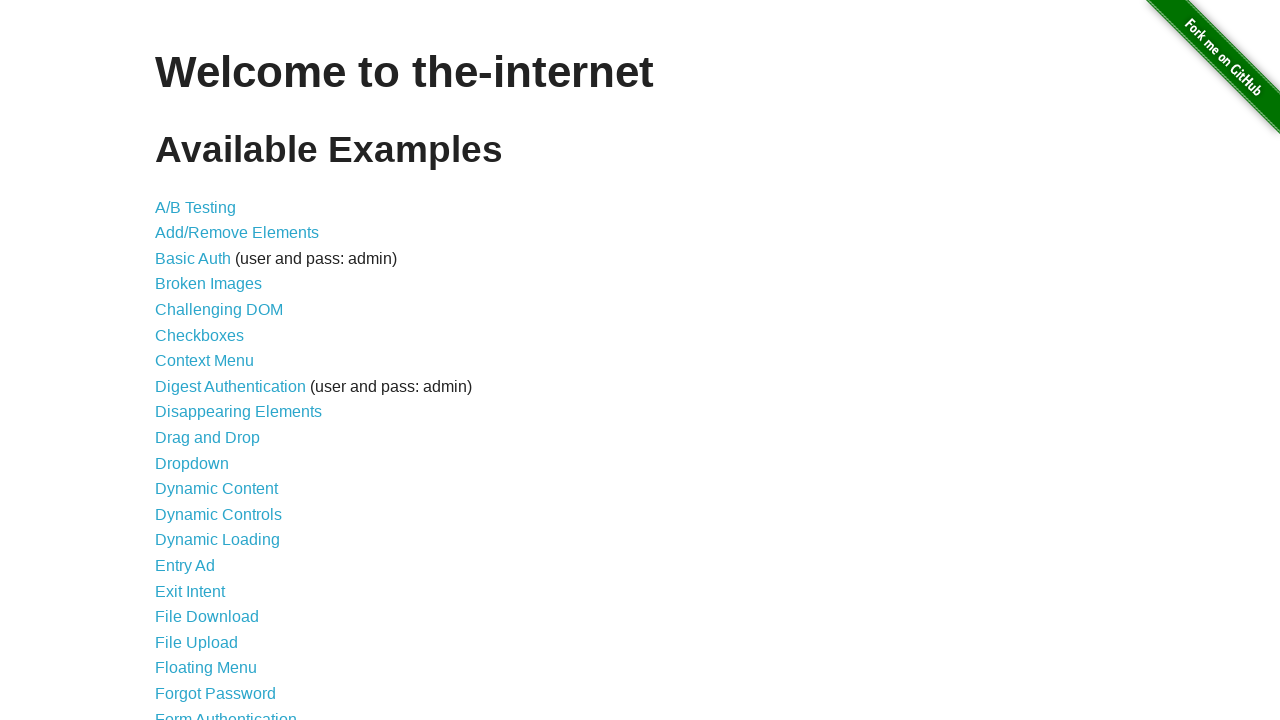

Clicked on Form Authentication link at (226, 712) on xpath=//*[@id="content"]/ul/li[21]/a
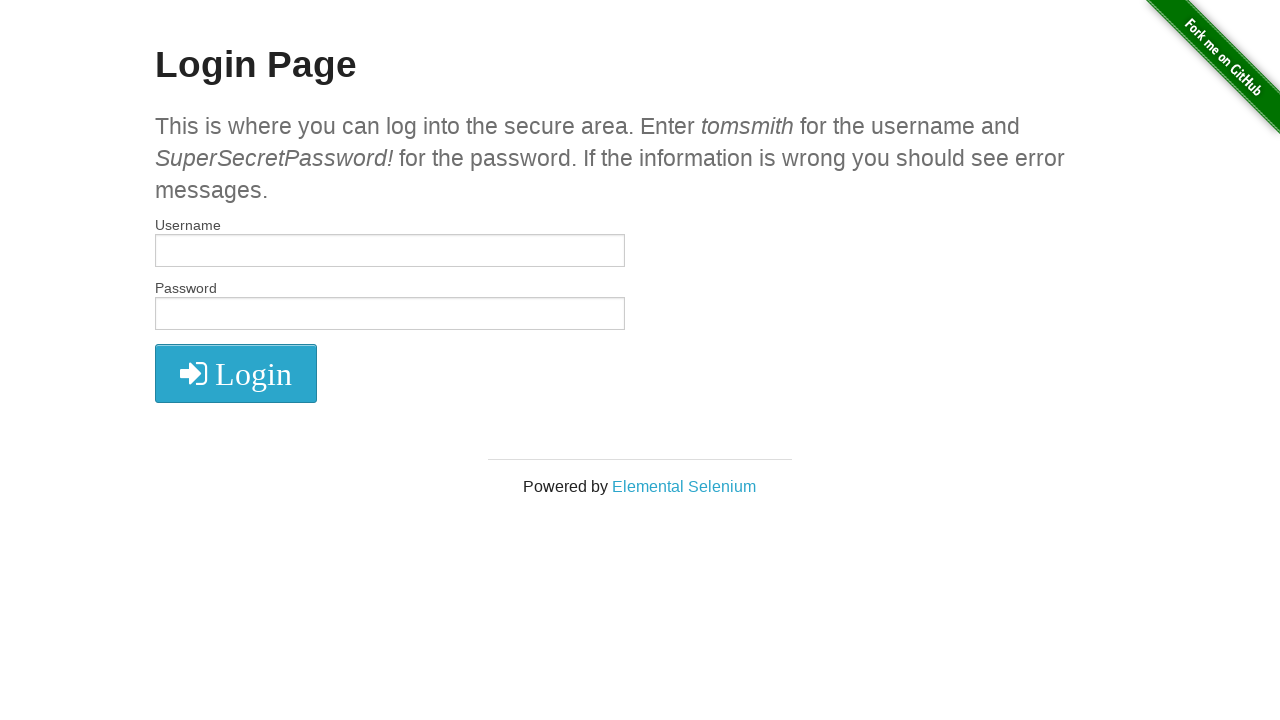

Clicked login button without credentials to trigger error at (236, 374) on xpath=//*[@id="login"]/button/i
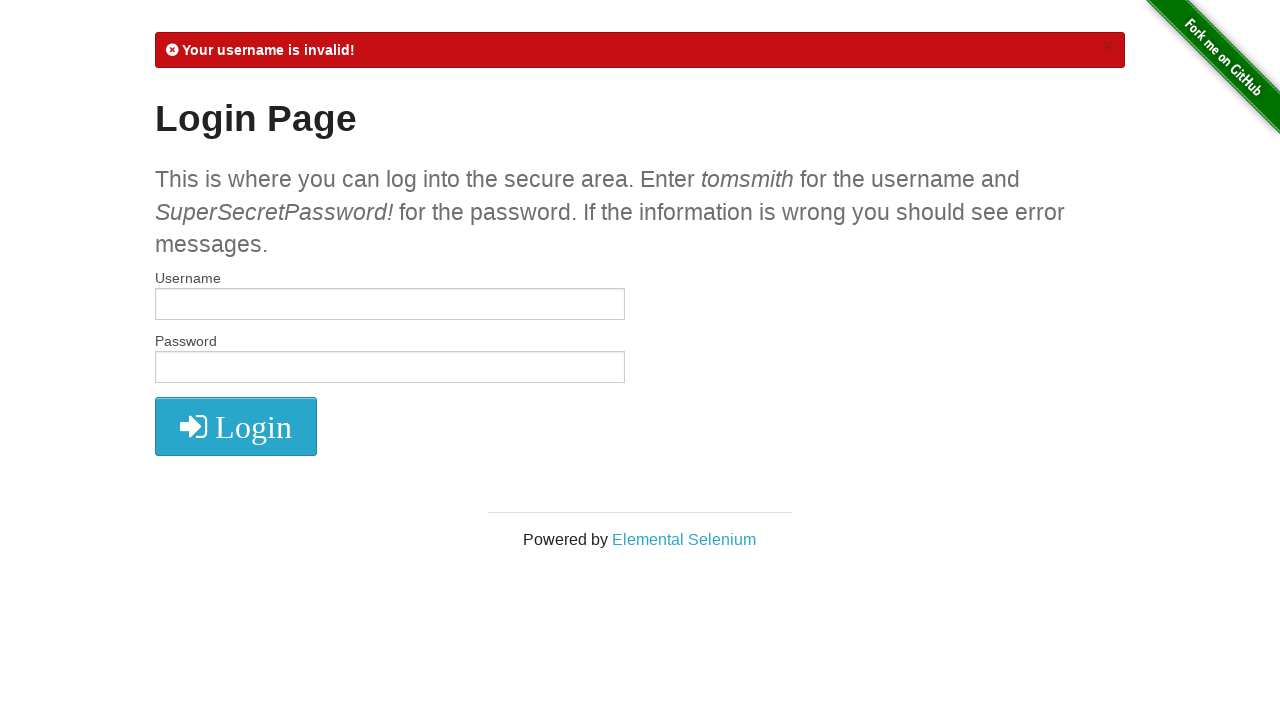

Error message appeared on the page
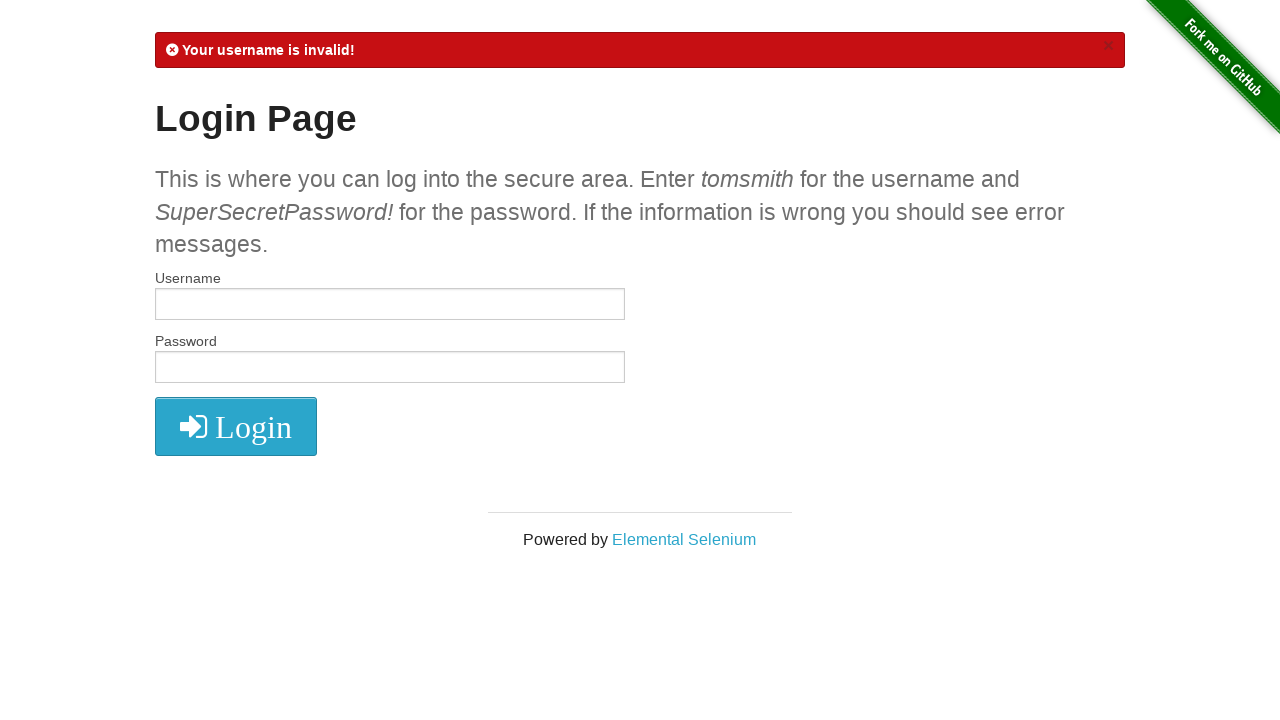

Clicked close button on error message at (1108, 46) on xpath=//*[@id="flash"]/a
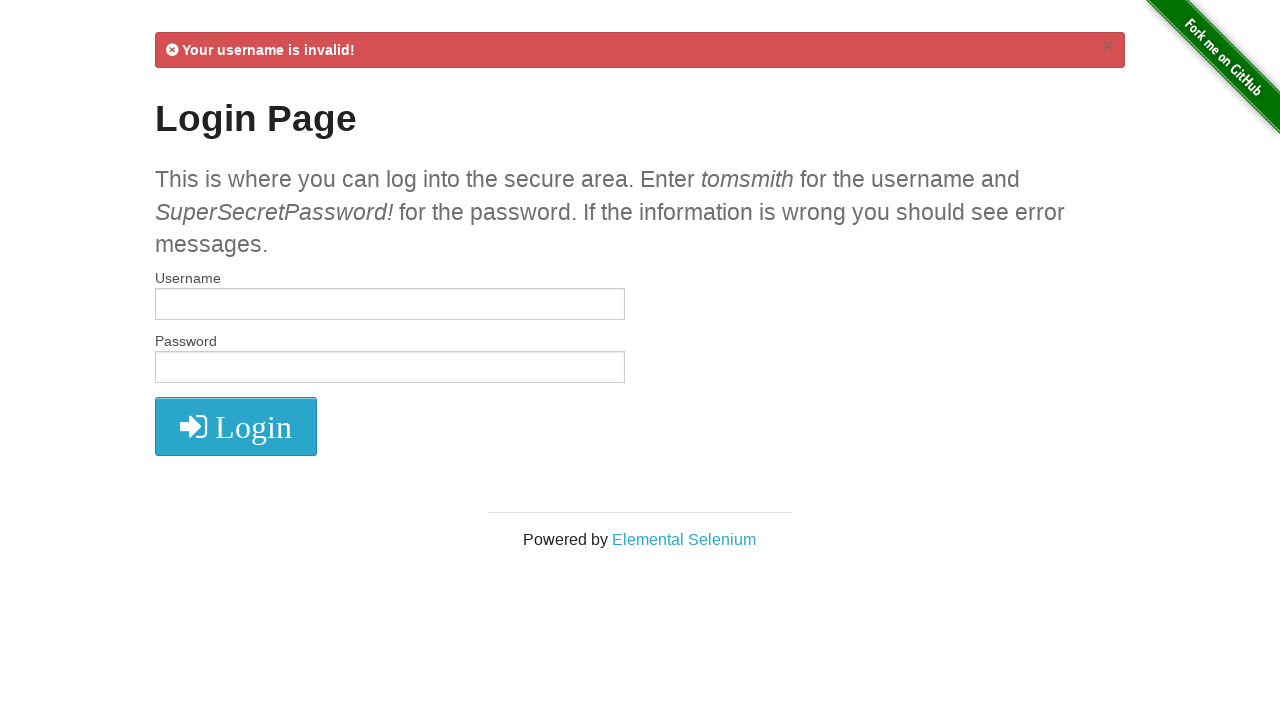

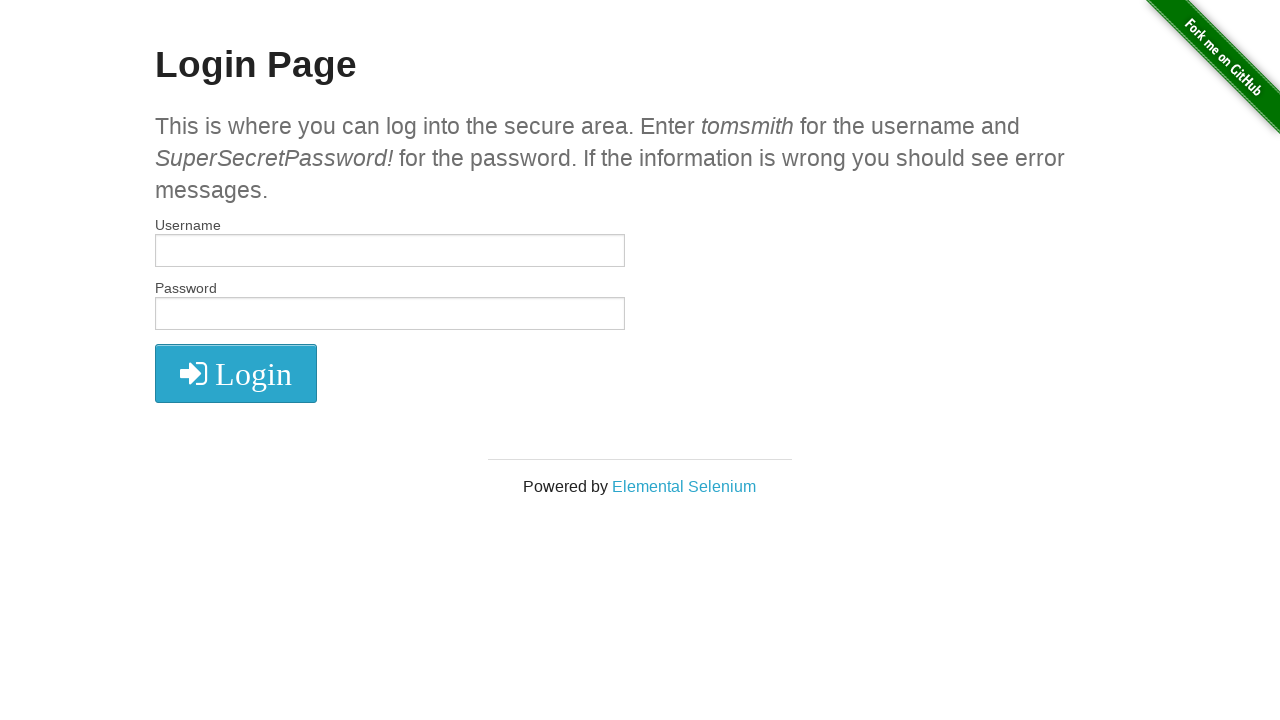